Tests the forgot password link functionality on the OrangeHRM demo site by clicking the "Forgot your password?" link from the login page

Starting URL: https://opensource-demo.orangehrmlive.com/

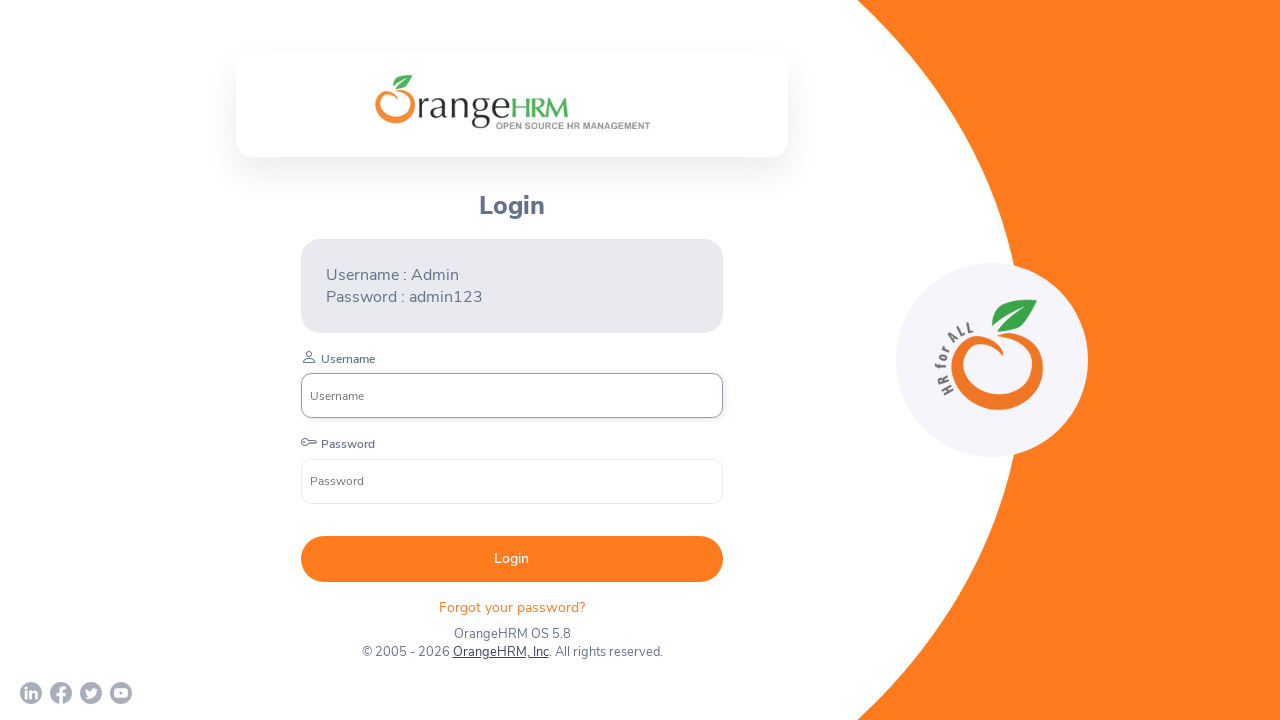

Waited for 'Forgot your password?' link to appear on login page
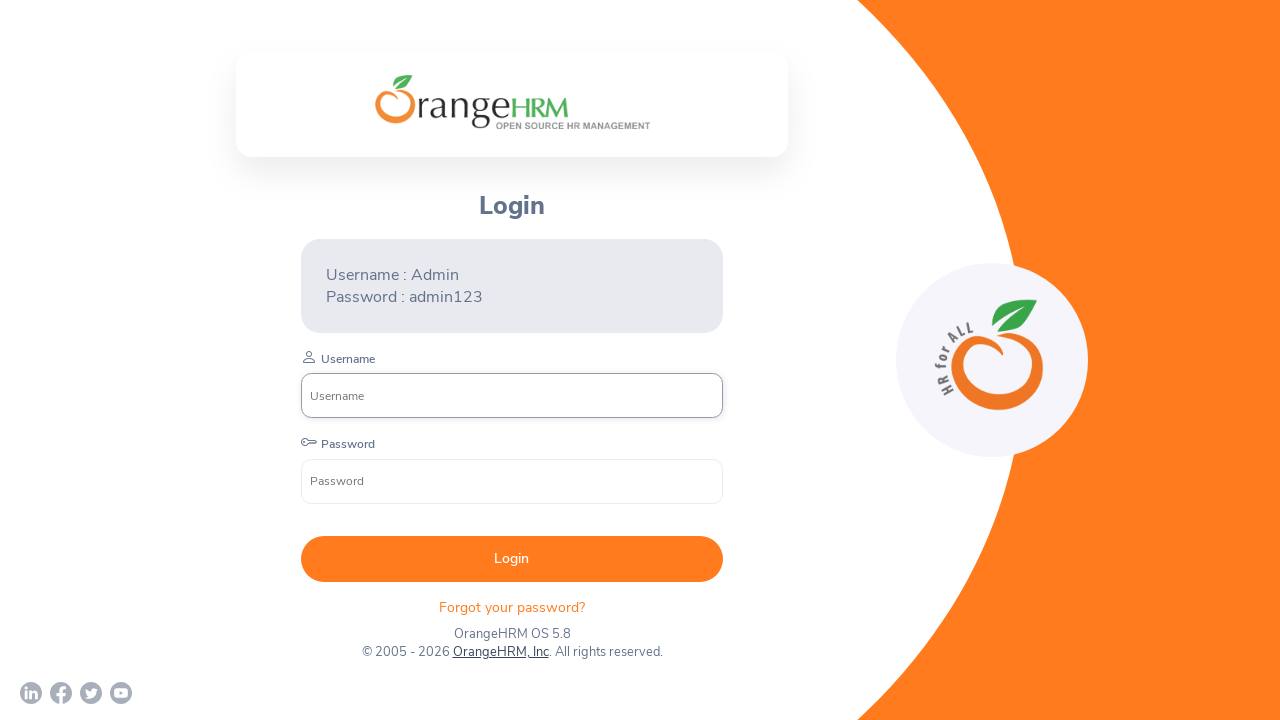

Clicked 'Forgot your password?' link at (512, 607) on text=Forgot your password?
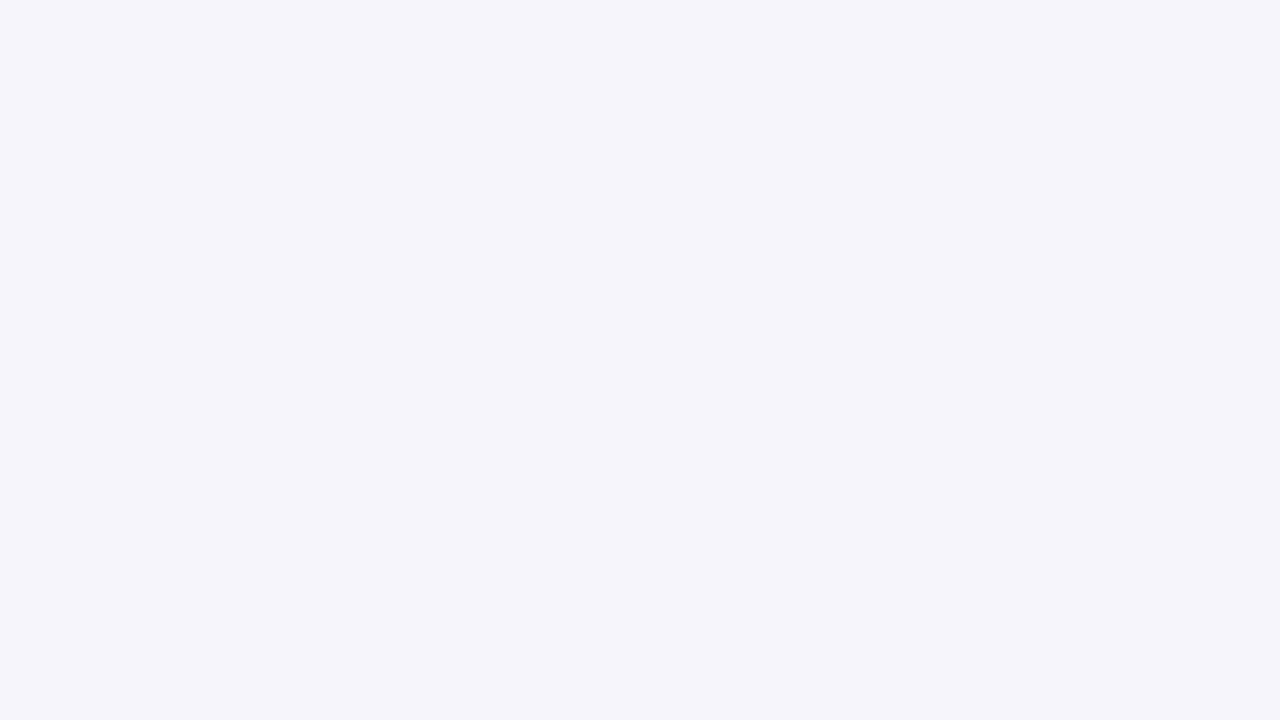

Password reset page loaded successfully
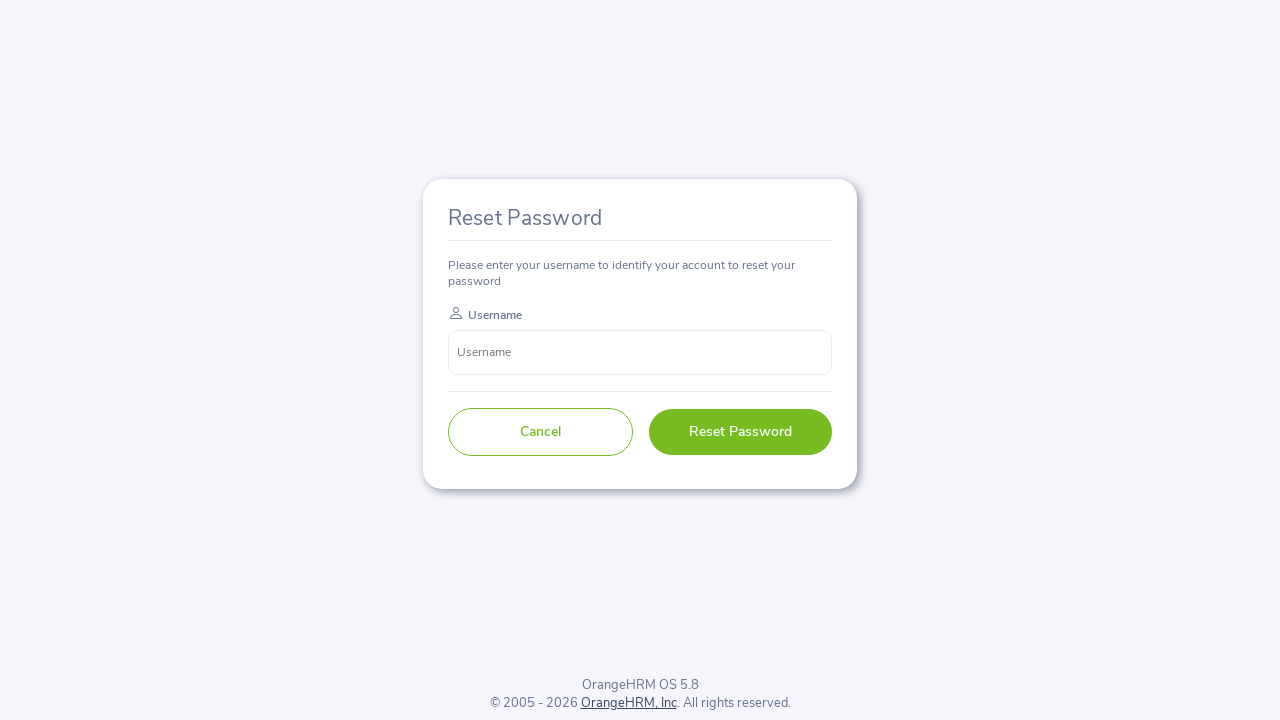

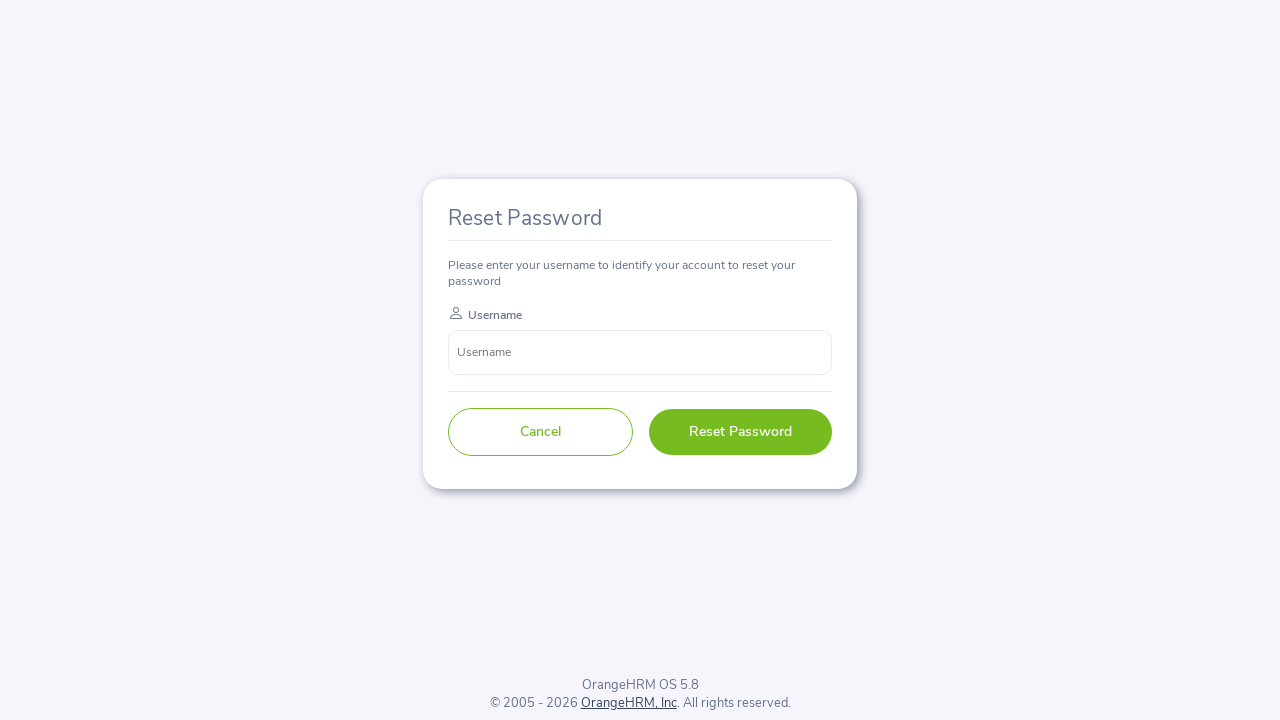